Tests checkbox interaction on W3Schools by switching to an iframe and clicking a checkbox if it's not already selected

Starting URL: https://www.w3schools.com/tags/tryit.asp?filename=tryhtml5_input_type_checkbox

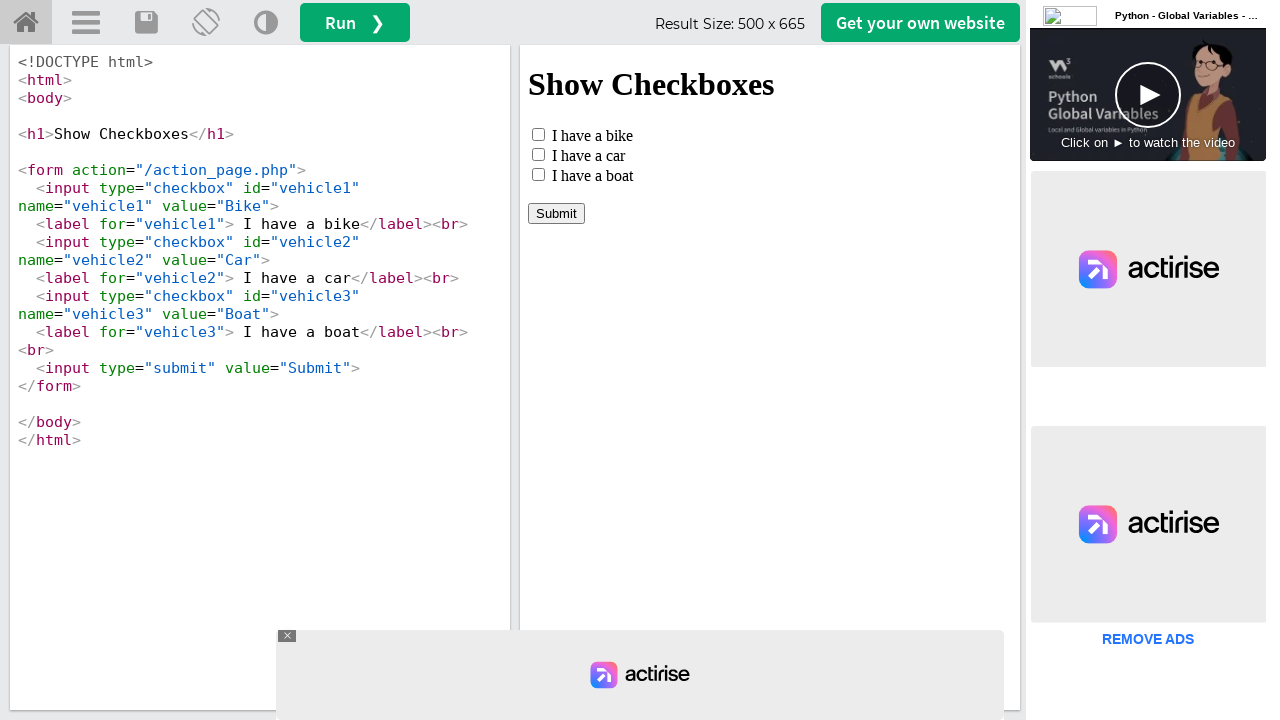

Located iframe with ID 'iframeResult' containing checkbox demo
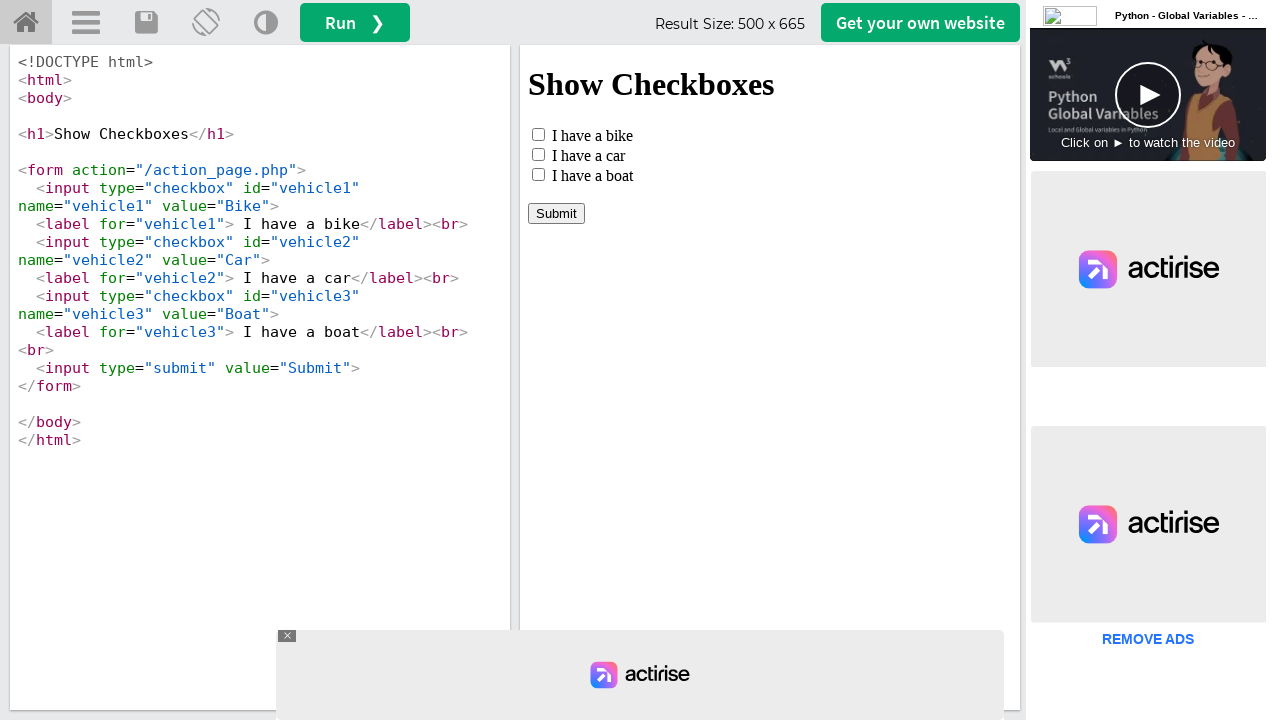

Located checkbox element with ID 'vehicle1' in iframe
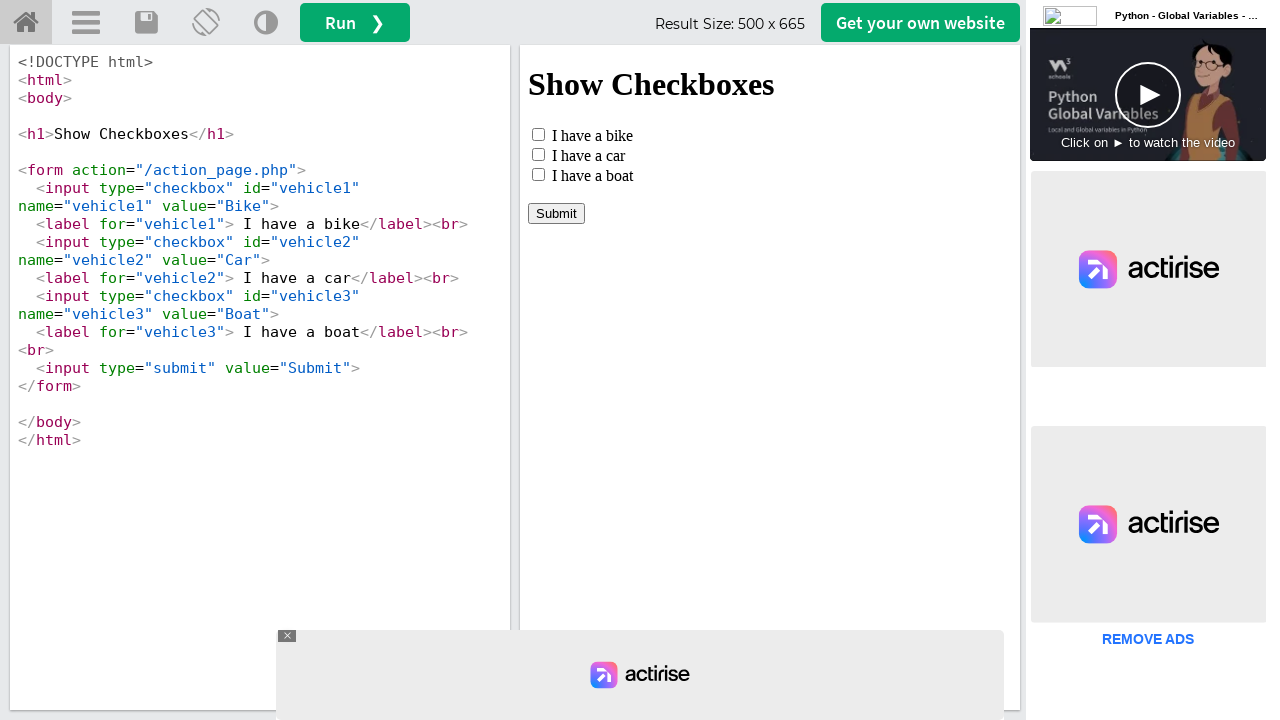

Checkbox was not selected, clicked to select it at (538, 134) on #iframeResult >> internal:control=enter-frame >> #vehicle1
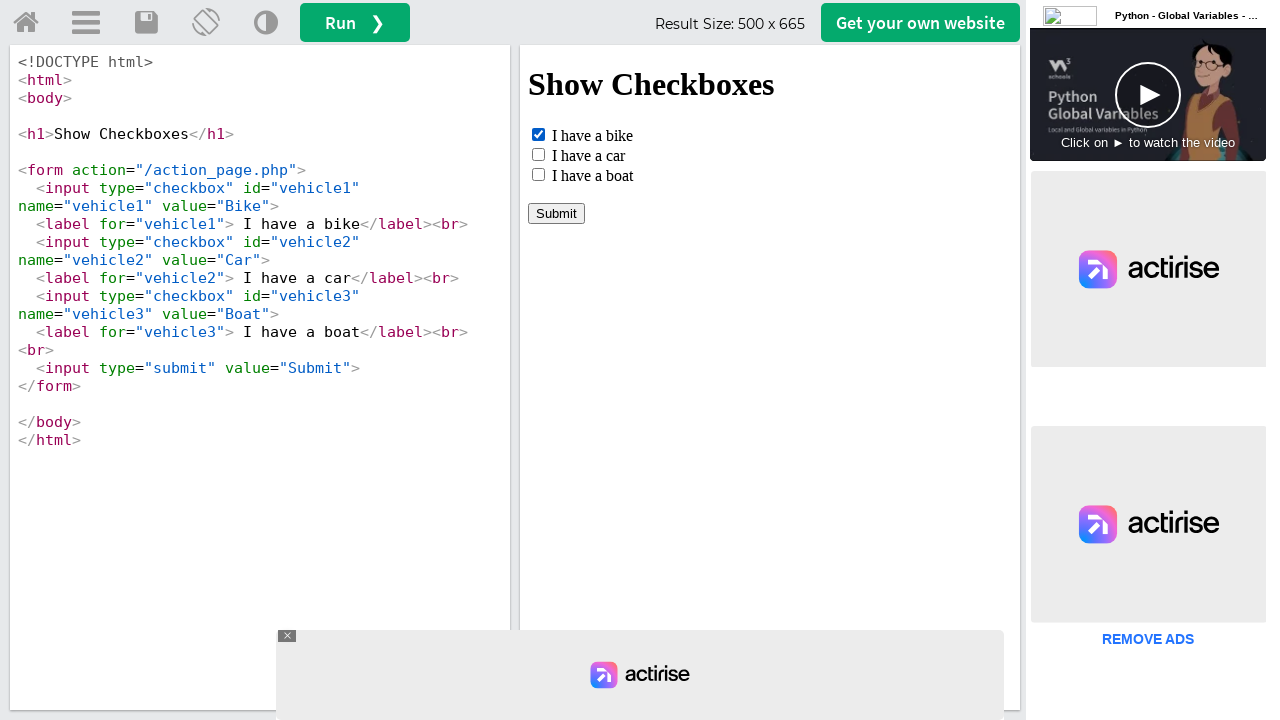

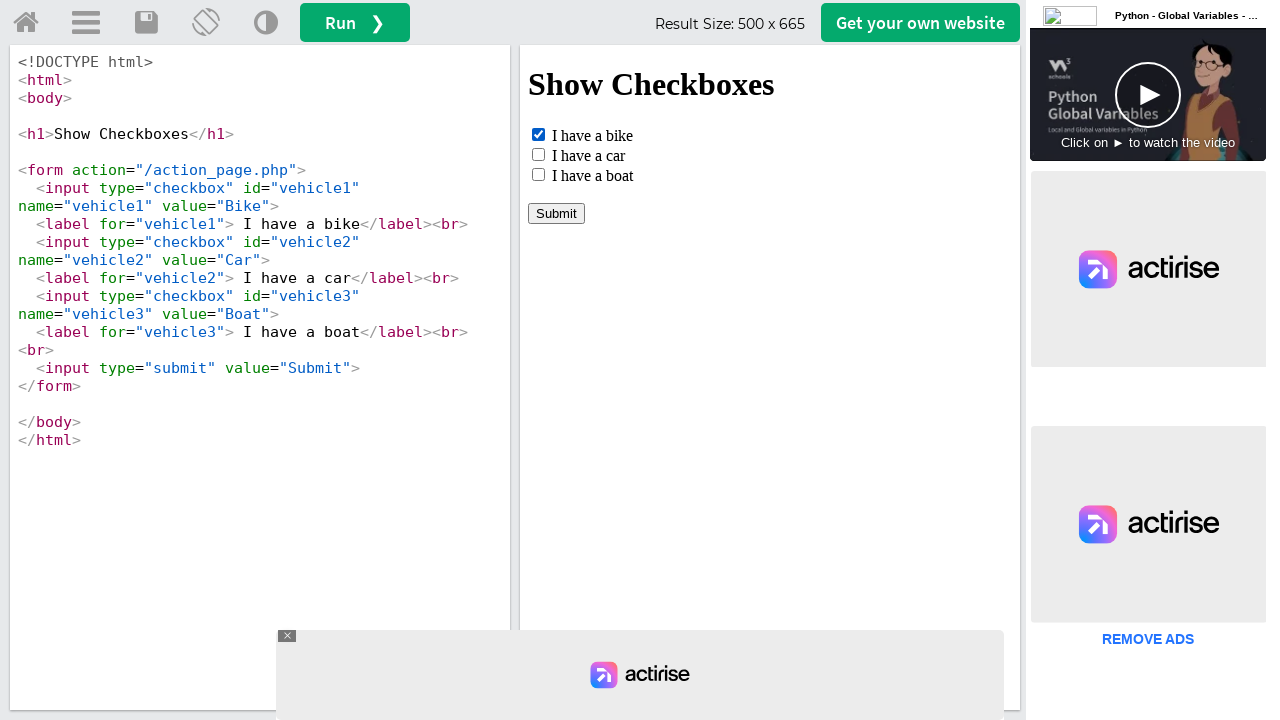